Tests a more resilient approach to working with multiple browser windows by storing the original window handle before clicking, then identifying the new window by comparing handles.

Starting URL: http://the-internet.herokuapp.com/windows

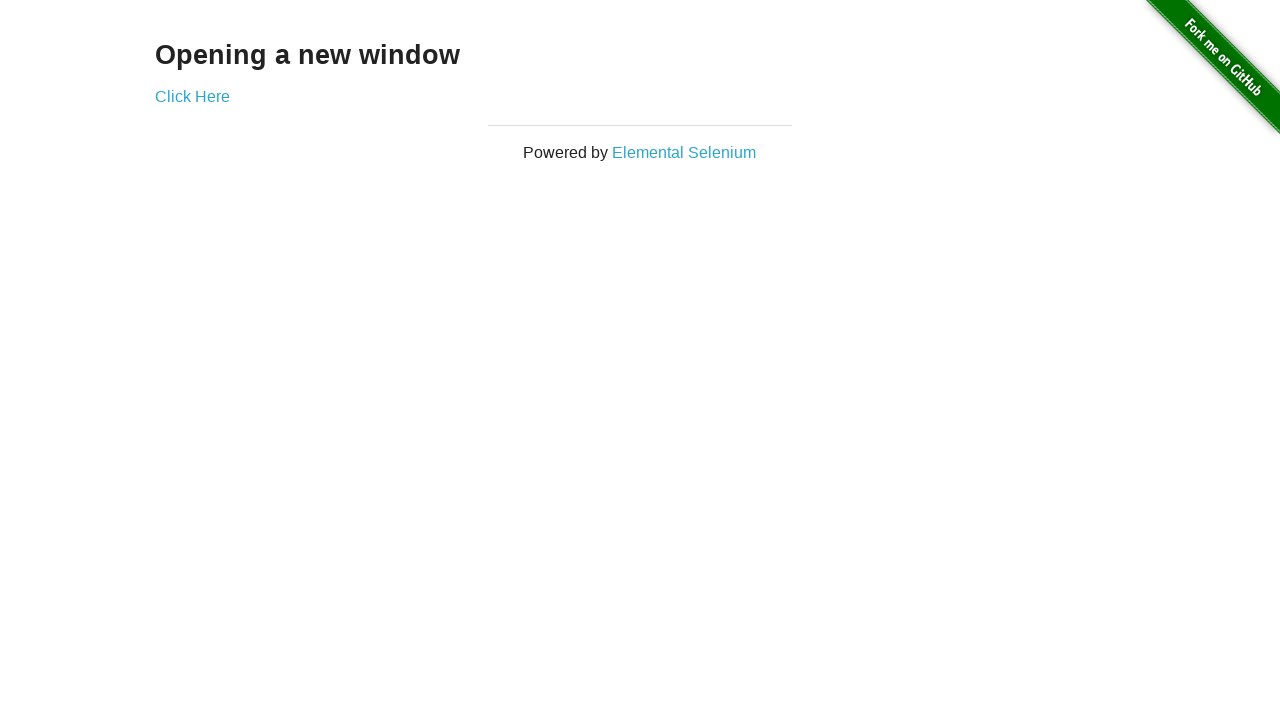

Stored reference to first page
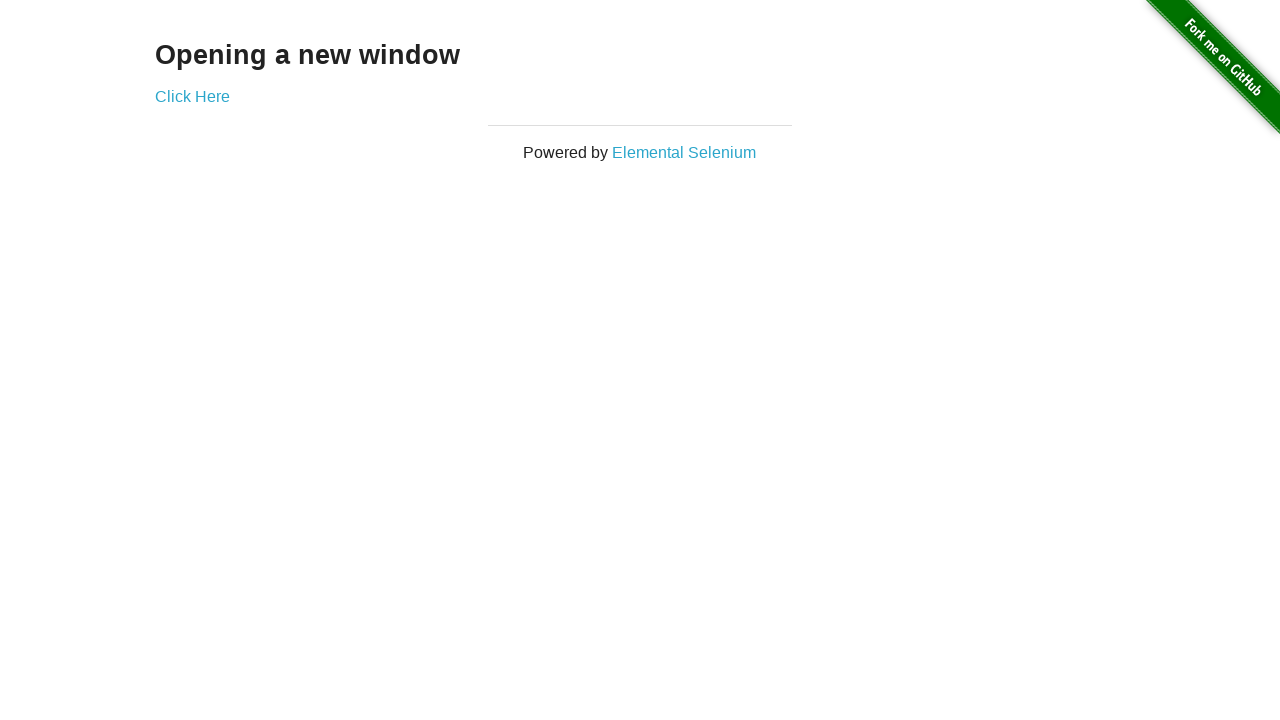

Clicked link to open new window at (192, 96) on .example a
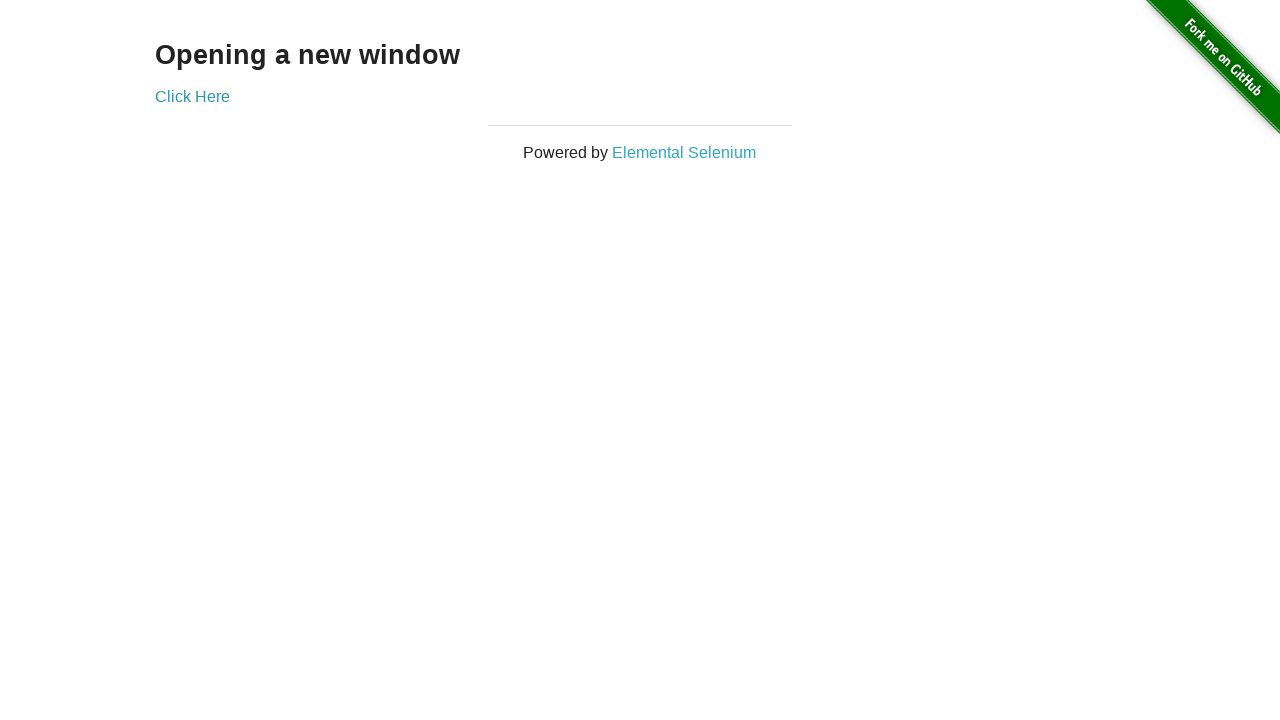

Captured new page object from context
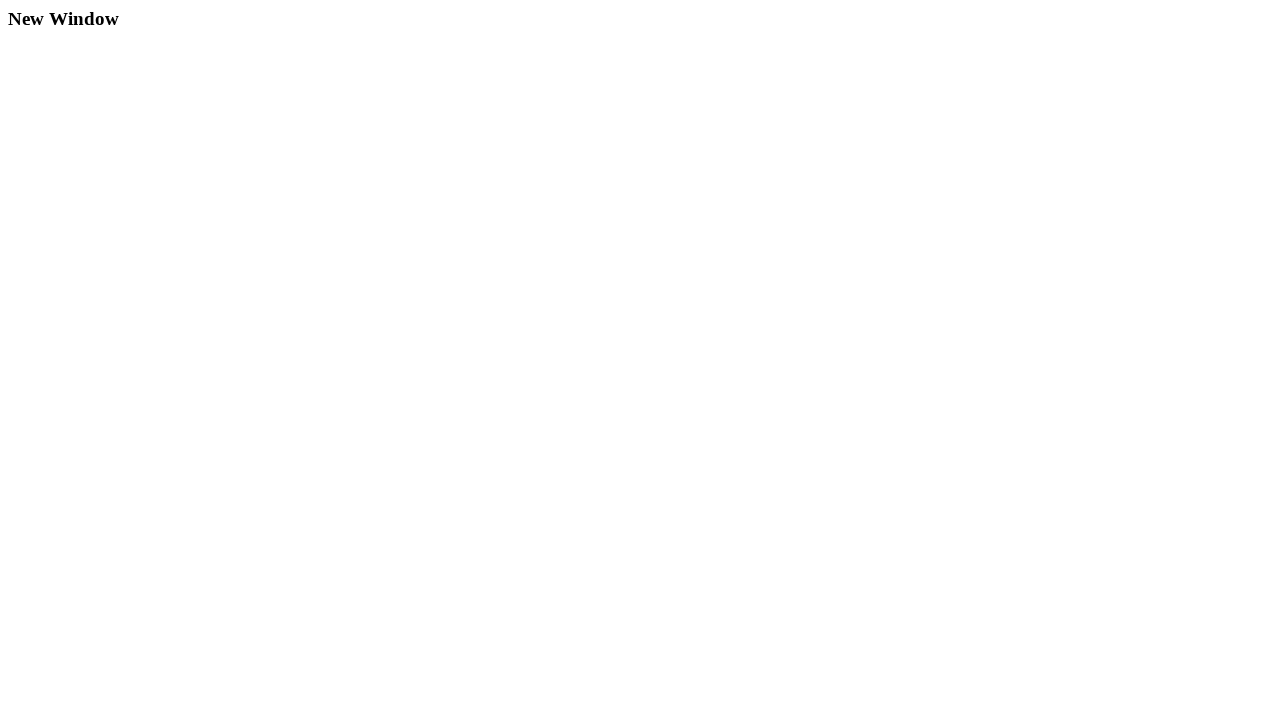

New page finished loading
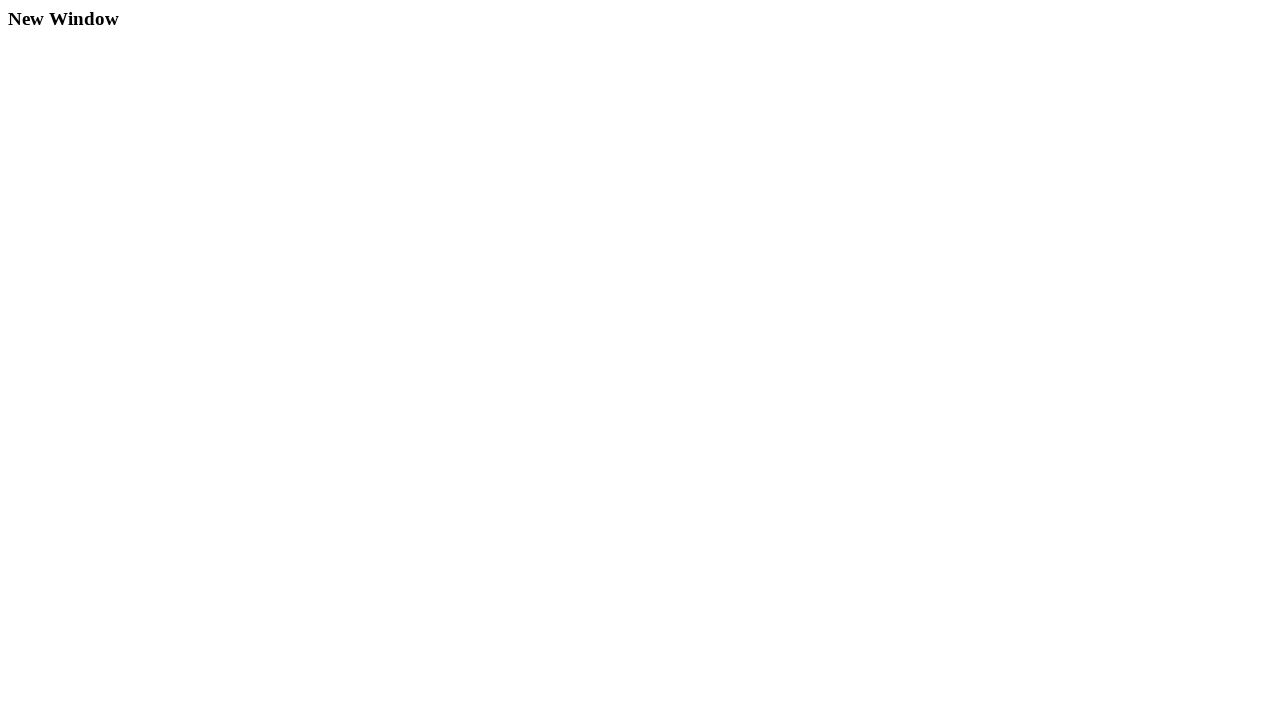

Verified first page title is not 'New Window'
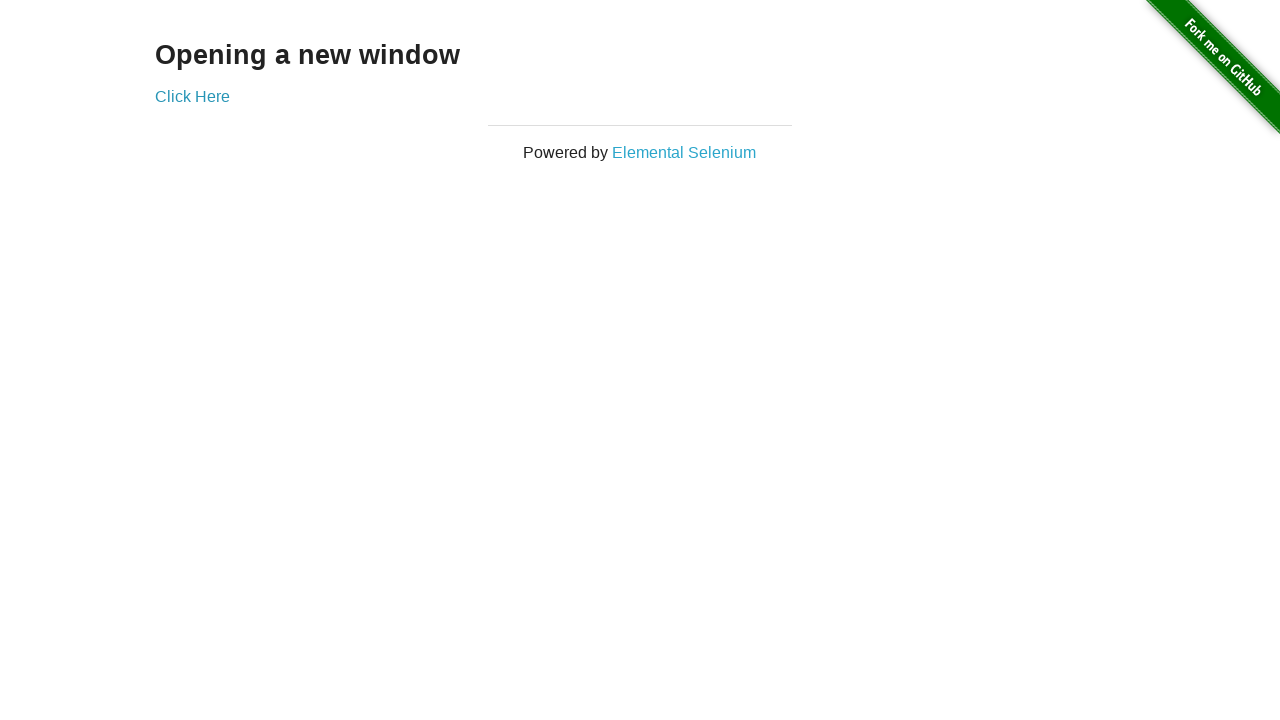

Verified new page title is 'New Window'
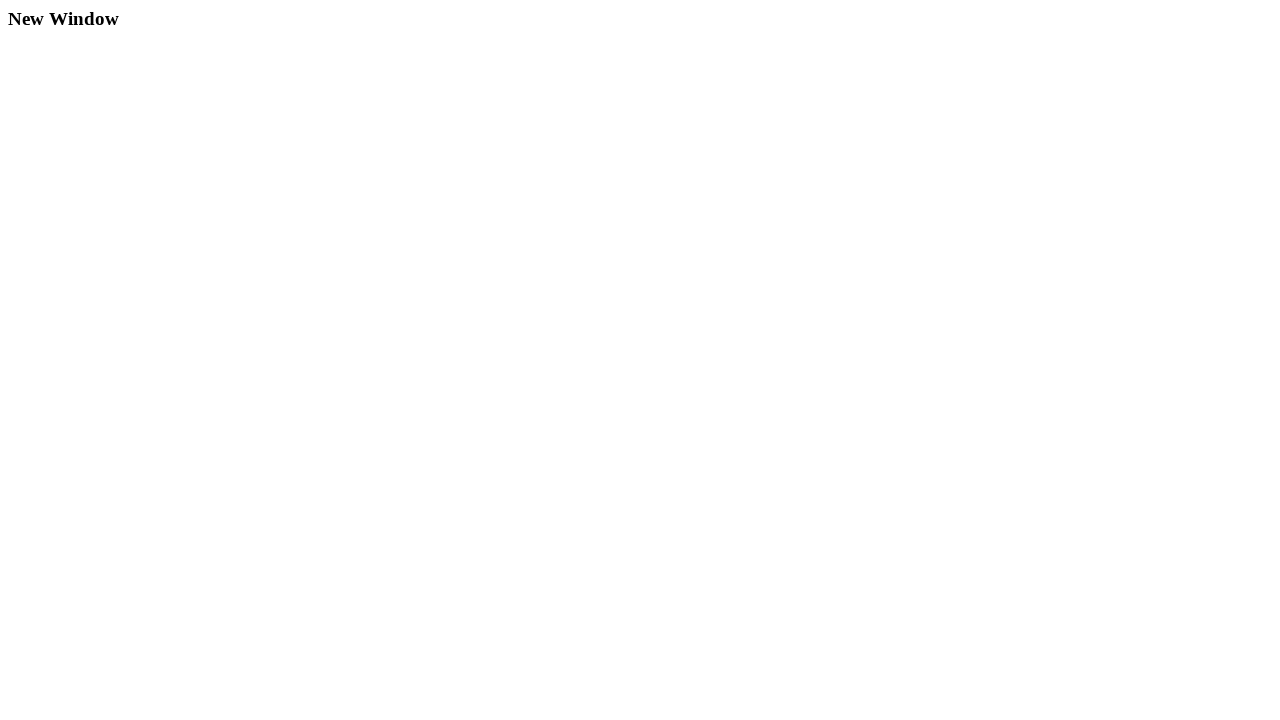

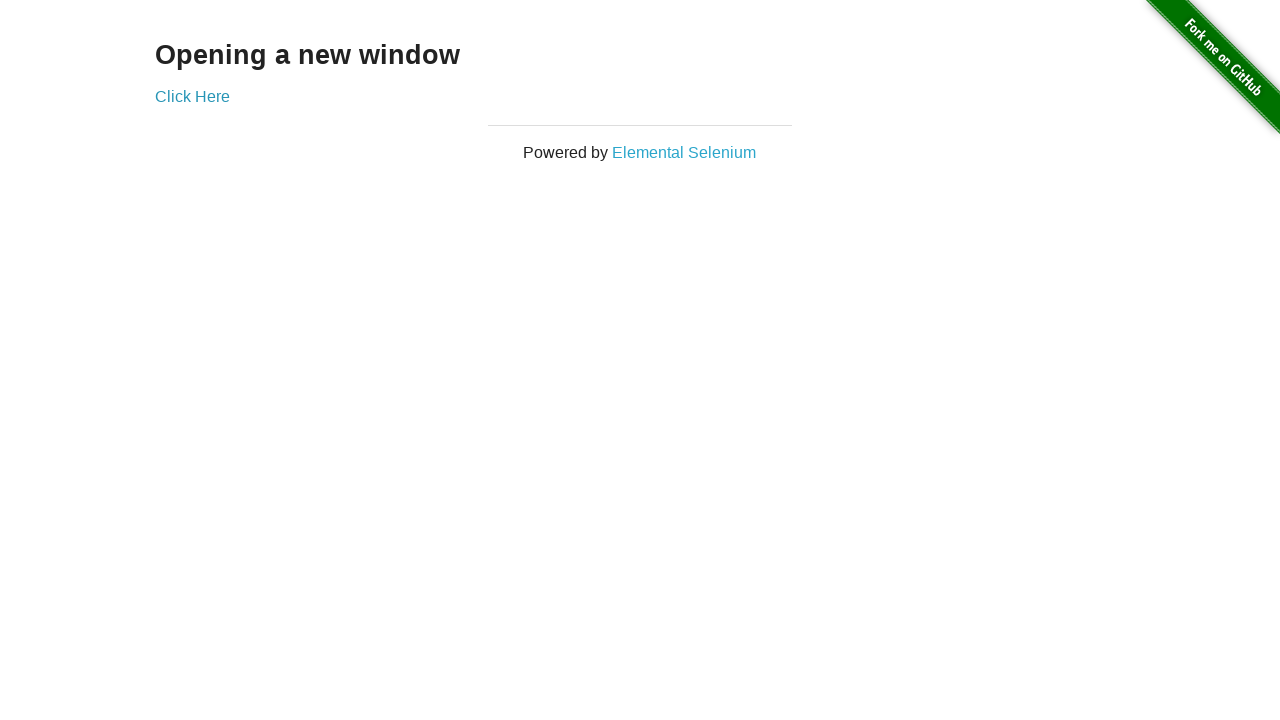